Tests the cart functionality by adding a product to cart, navigating to the cart page, removing the product, and verifying the cart is empty.

Starting URL: http://automationexercise.com

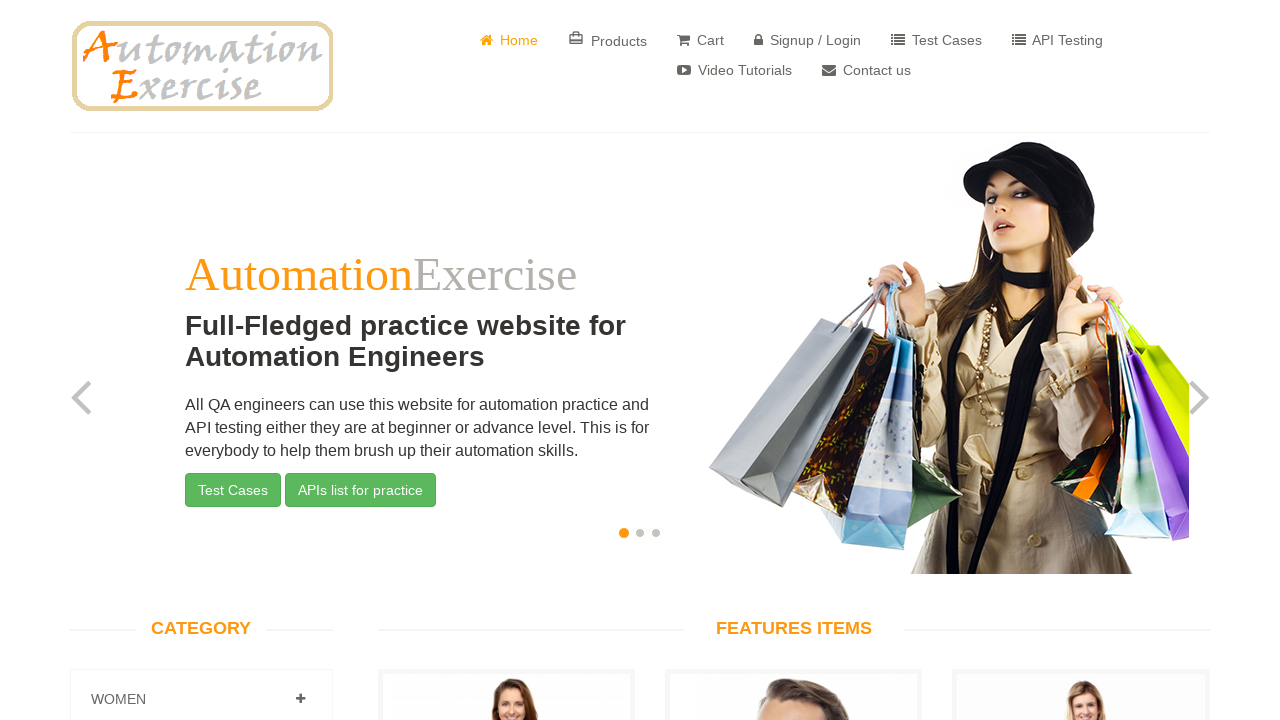

Home page loaded and verified with lang='en' attribute
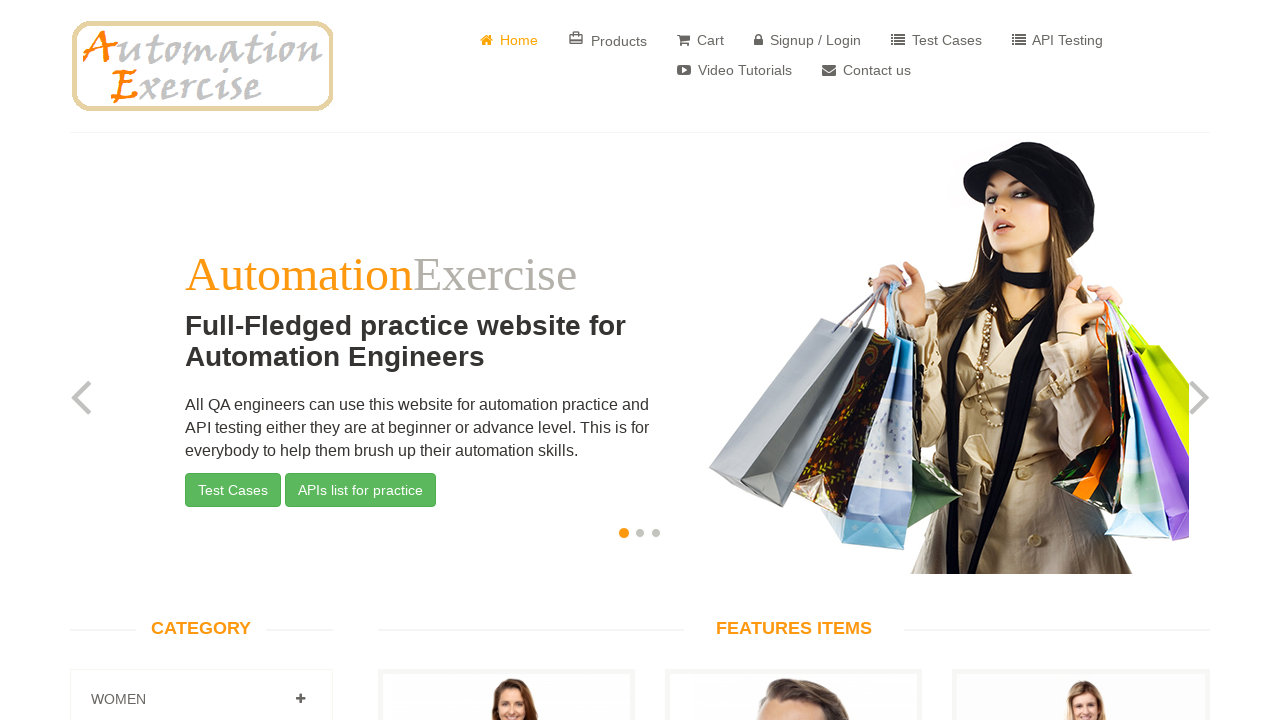

Scrolled down to view products
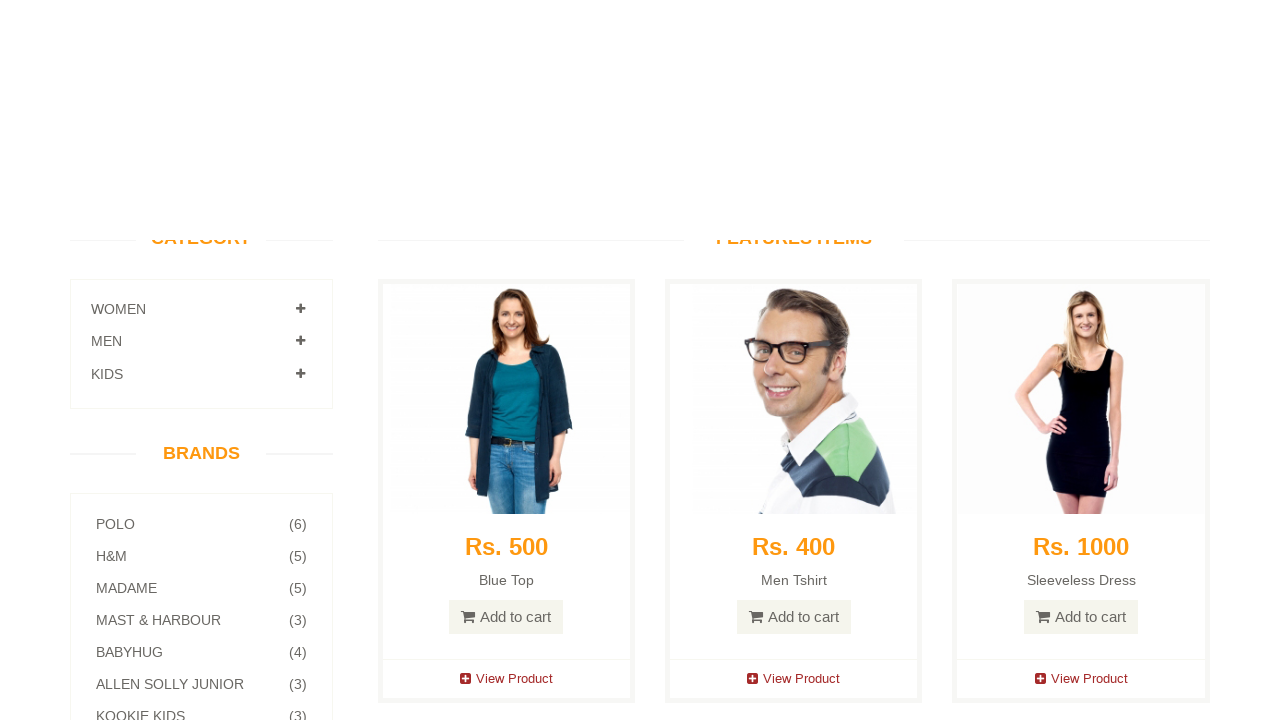

Waited 1 second for page content to load
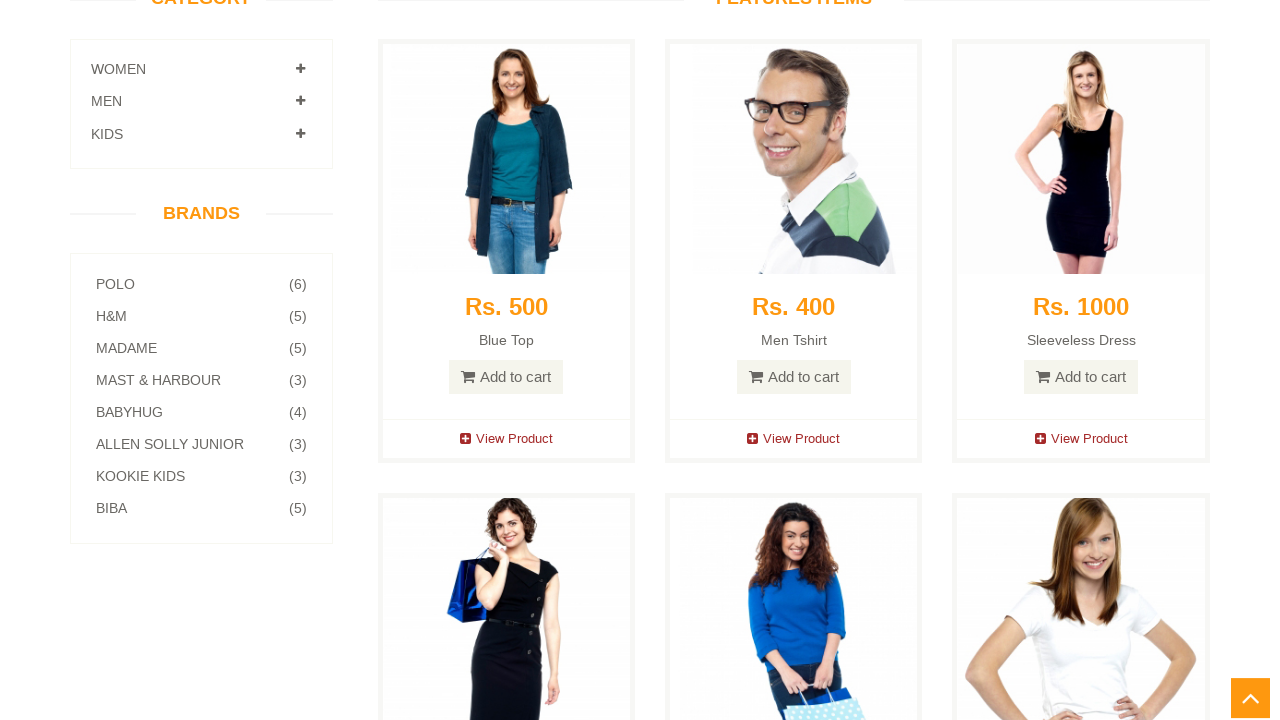

Clicked 'Add to cart' button for product ID 2 at (794, 377) on (//a[@data-product-id='2'])[1]
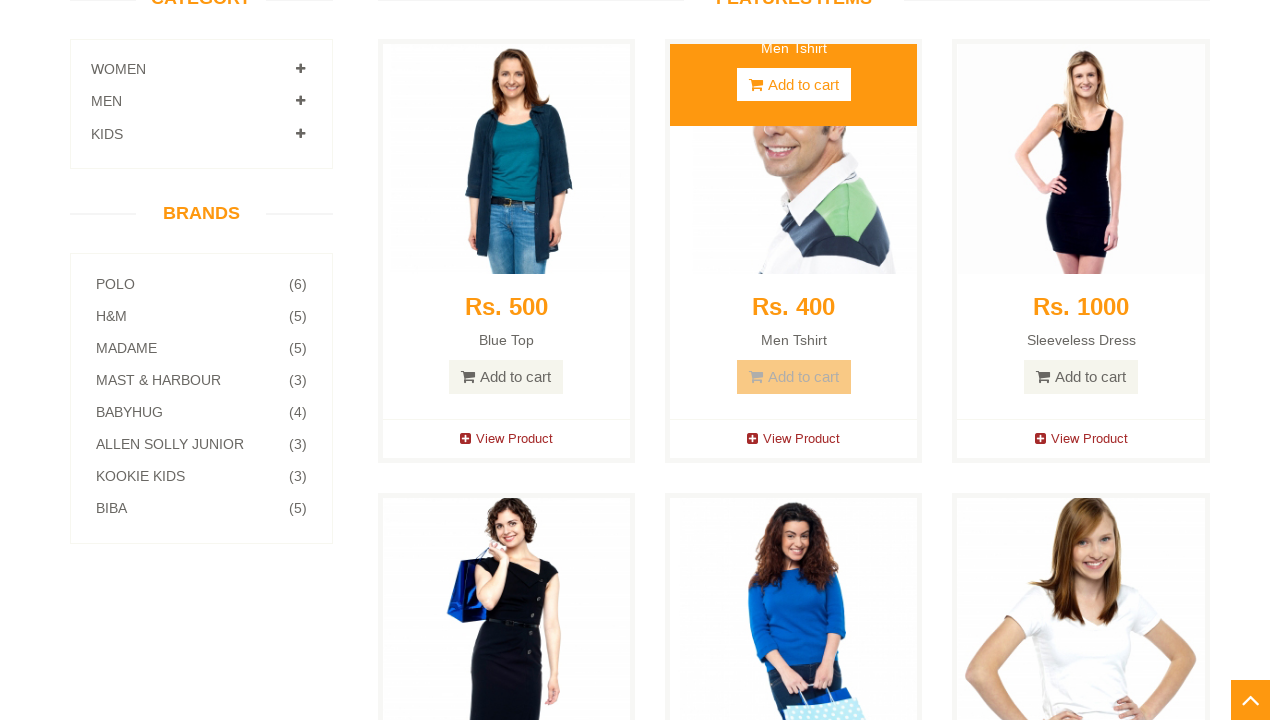

Clicked 'Continue Shopping' button to close modal at (640, 336) on button.btn-success.close-modal
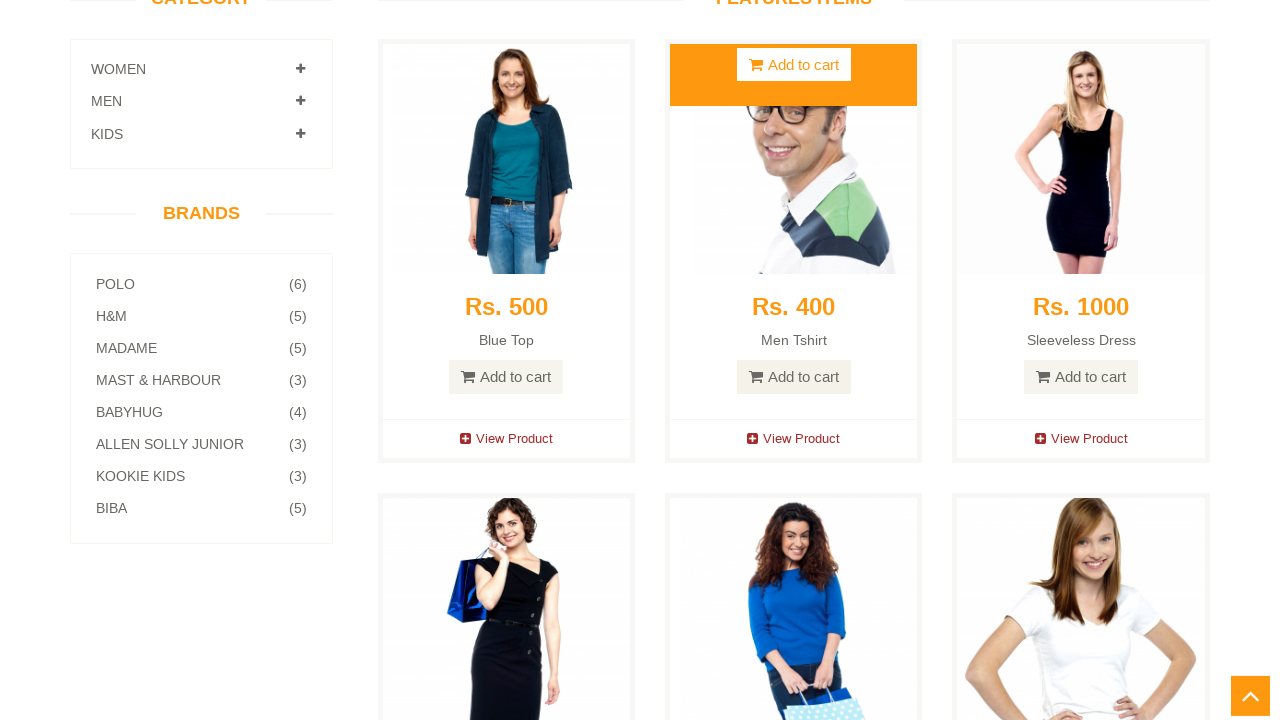

Scrolled up to top of page
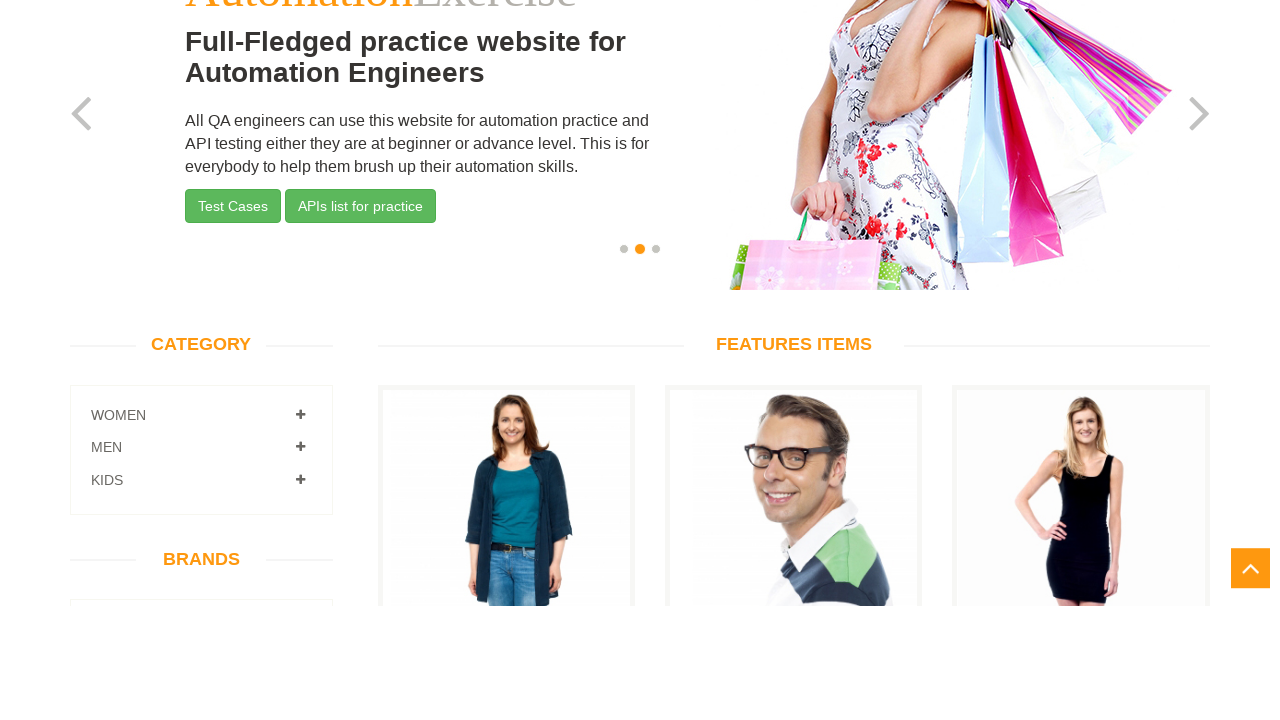

Clicked Cart button to navigate to cart page at (700, 40) on (//a[@href='/view_cart'])[1]
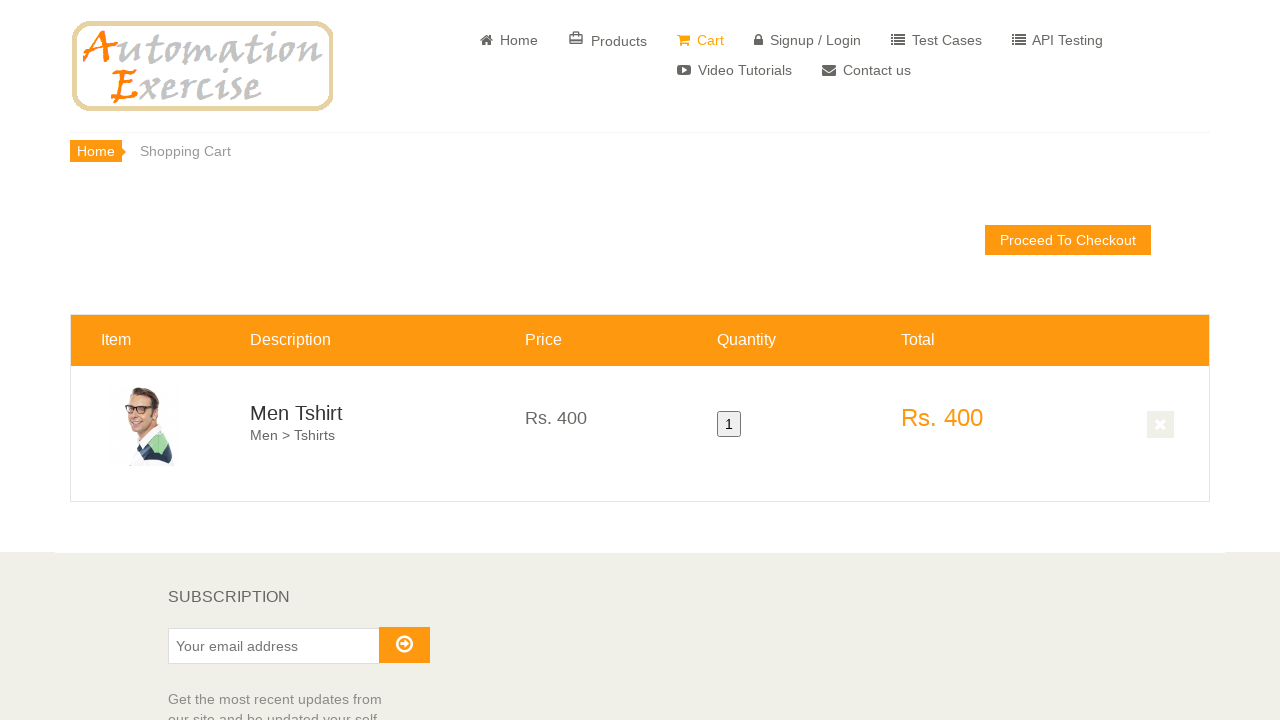

Cart page loaded with cart items visible
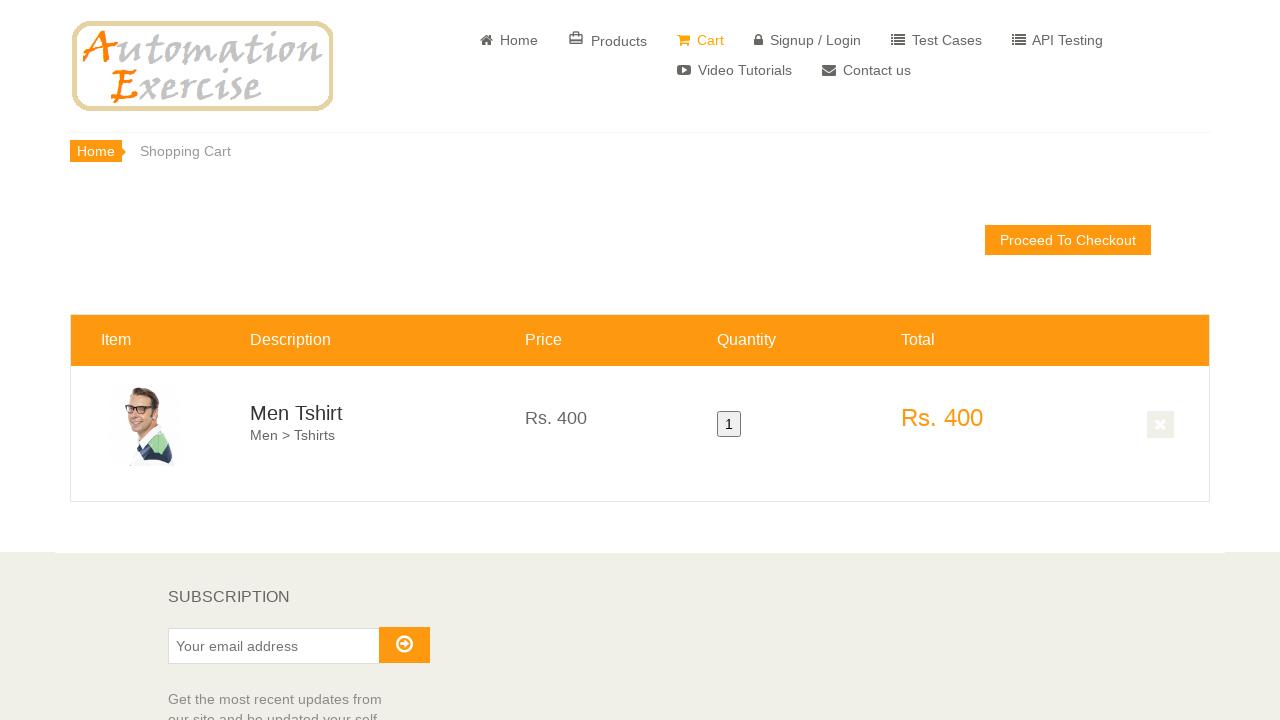

Clicked 'X' button to remove product from cart at (1161, 425) on a.cart_quantity_delete
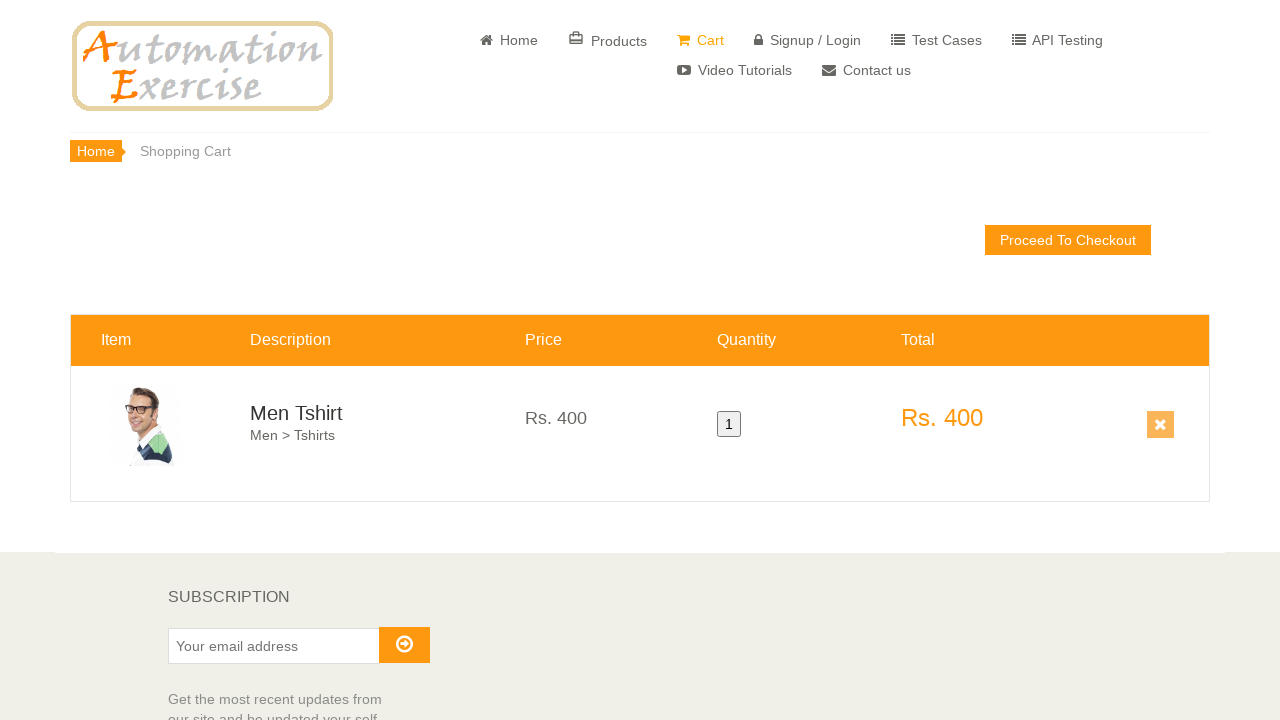

Verified cart is empty with 'Cart is empty!' message displayed
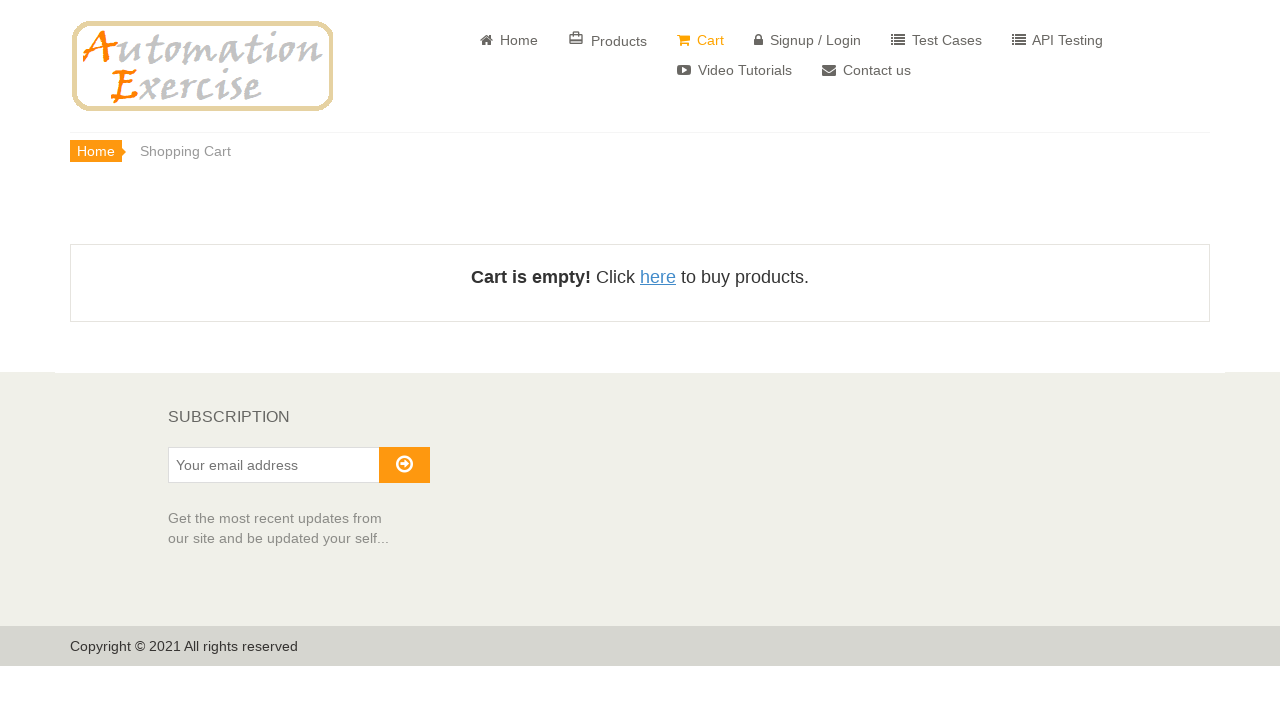

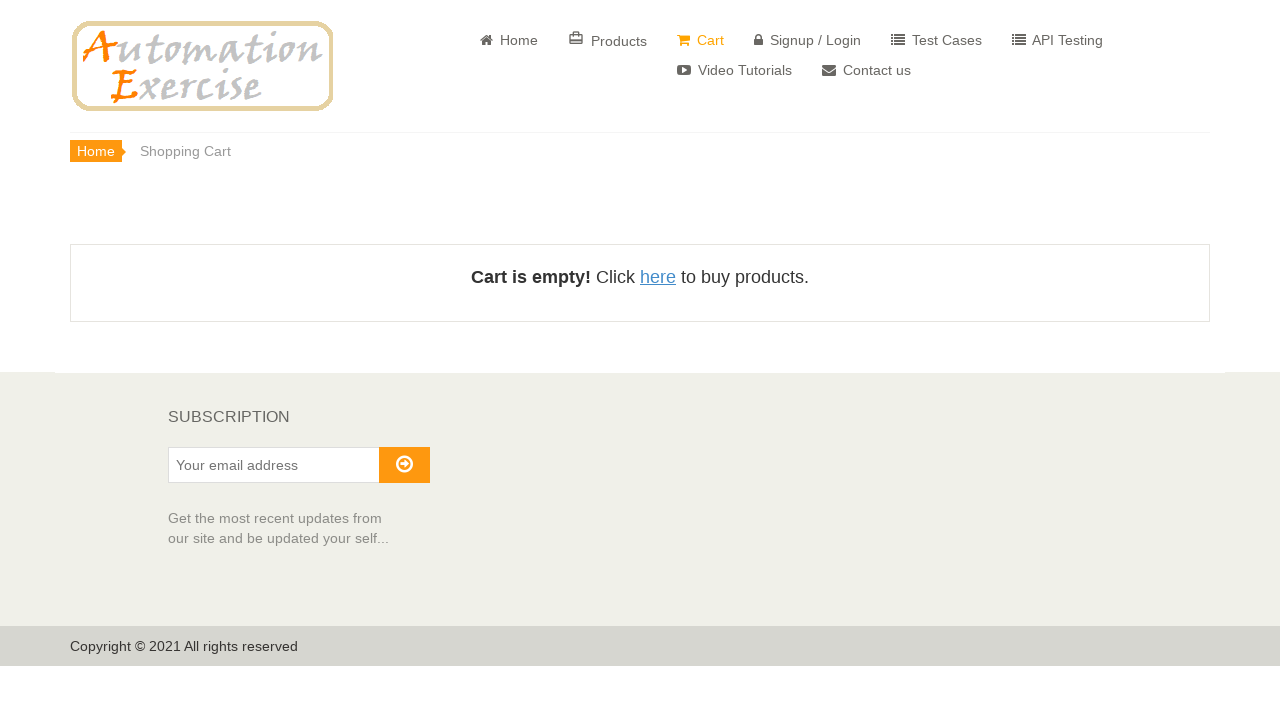